Tests browser window/tab handling by opening NASA website, opening NATO website in a new tab, switching between tabs, and returning to the original tab

Starting URL: https://www.nasa.gov/

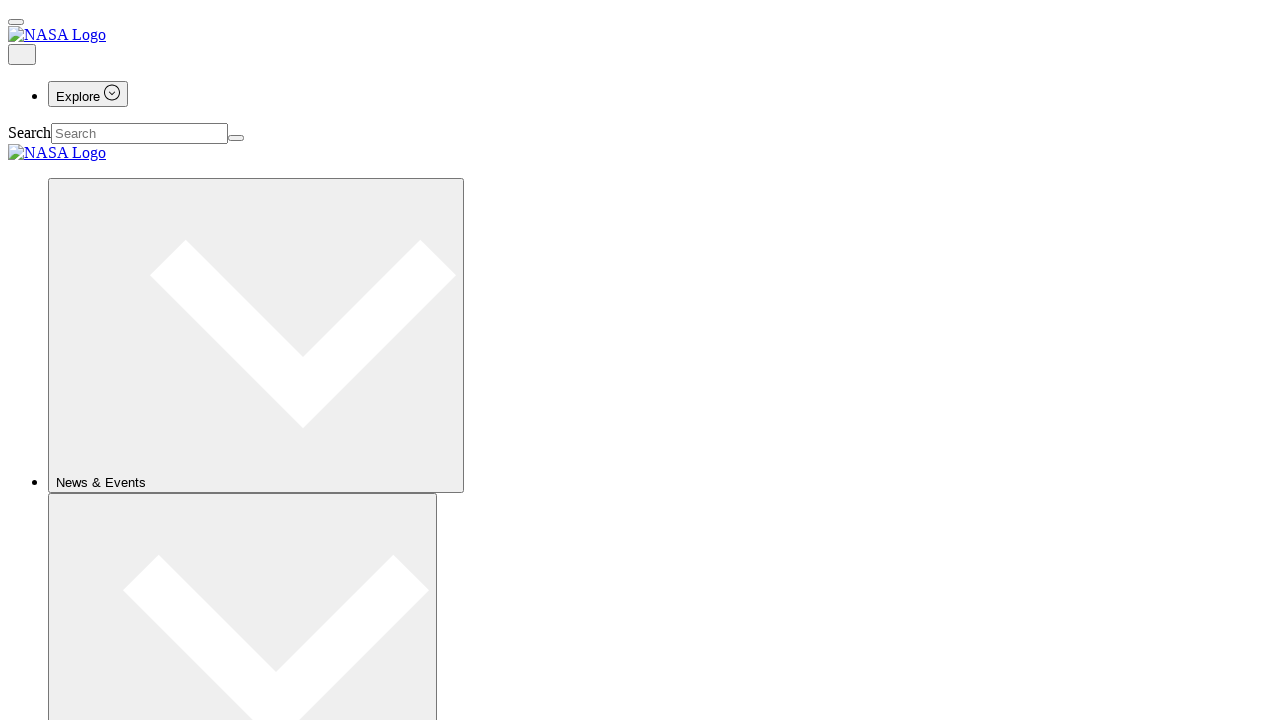

Stored reference to NASA page (https://www.nasa.gov/)
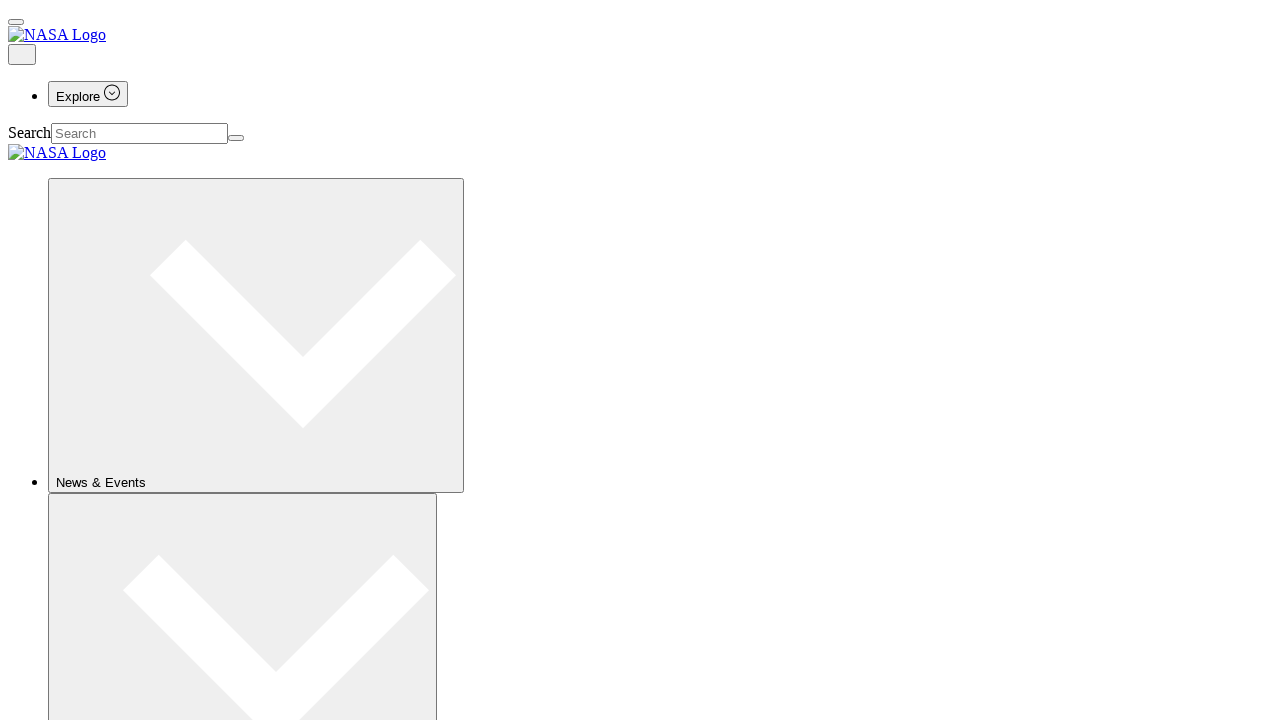

Opened new tab/page for NATO website
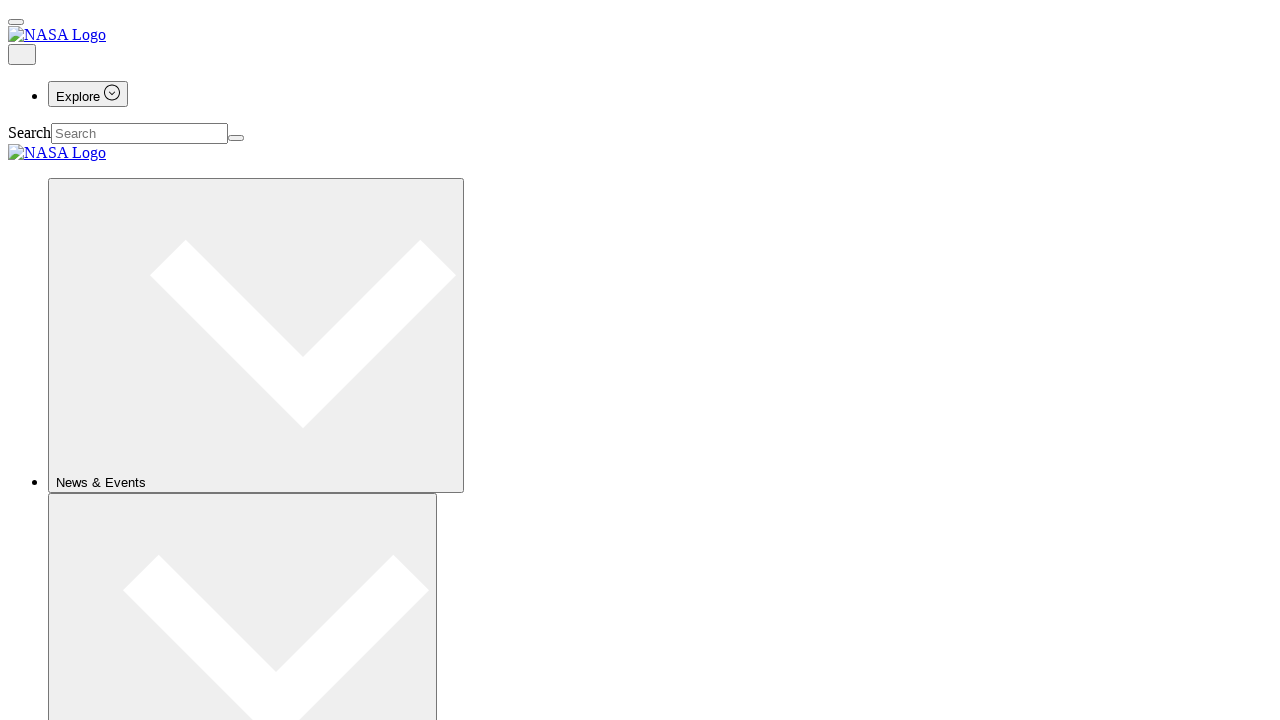

Navigated NATO tab to https://www.nato.int/
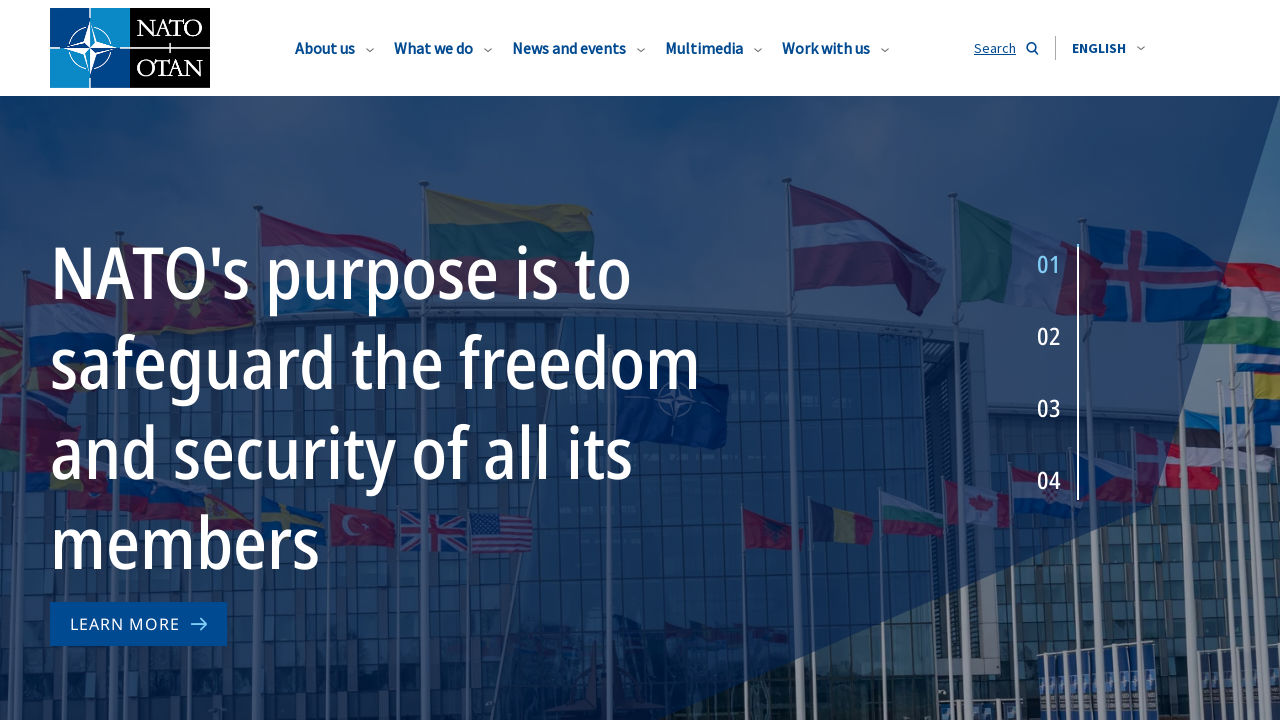

Switched back to NASA tab
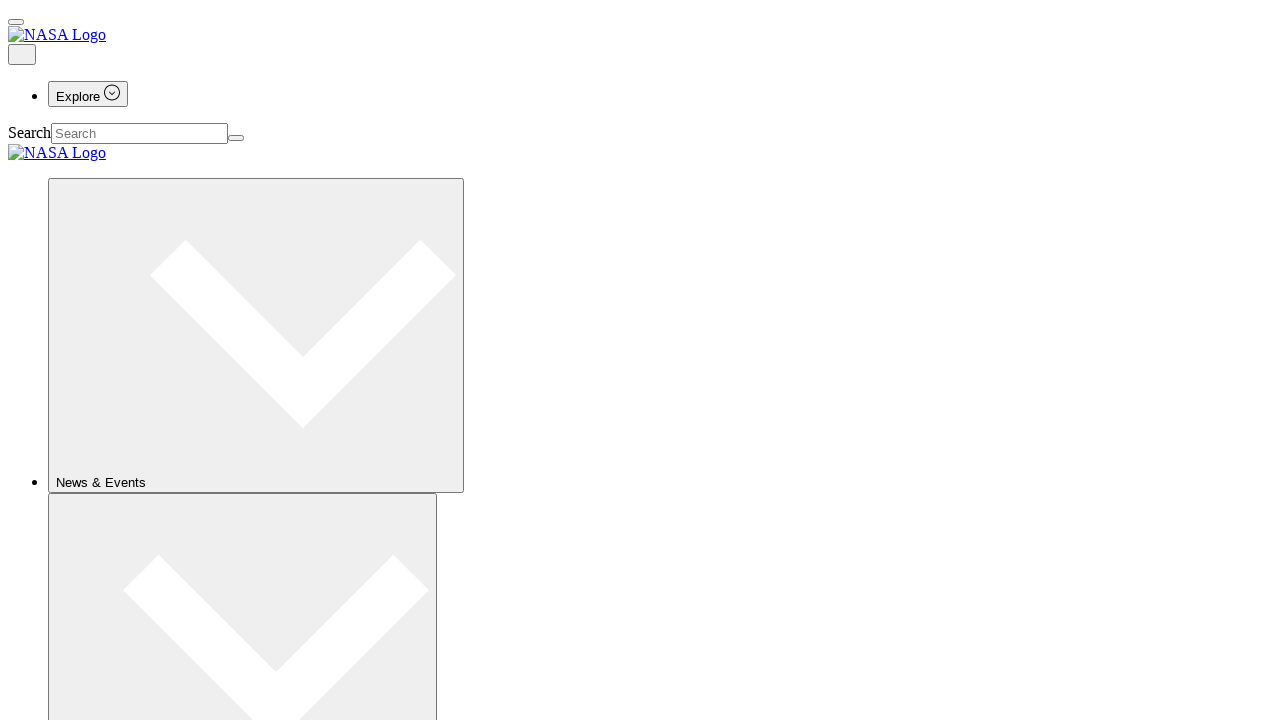

Closed NATO tab
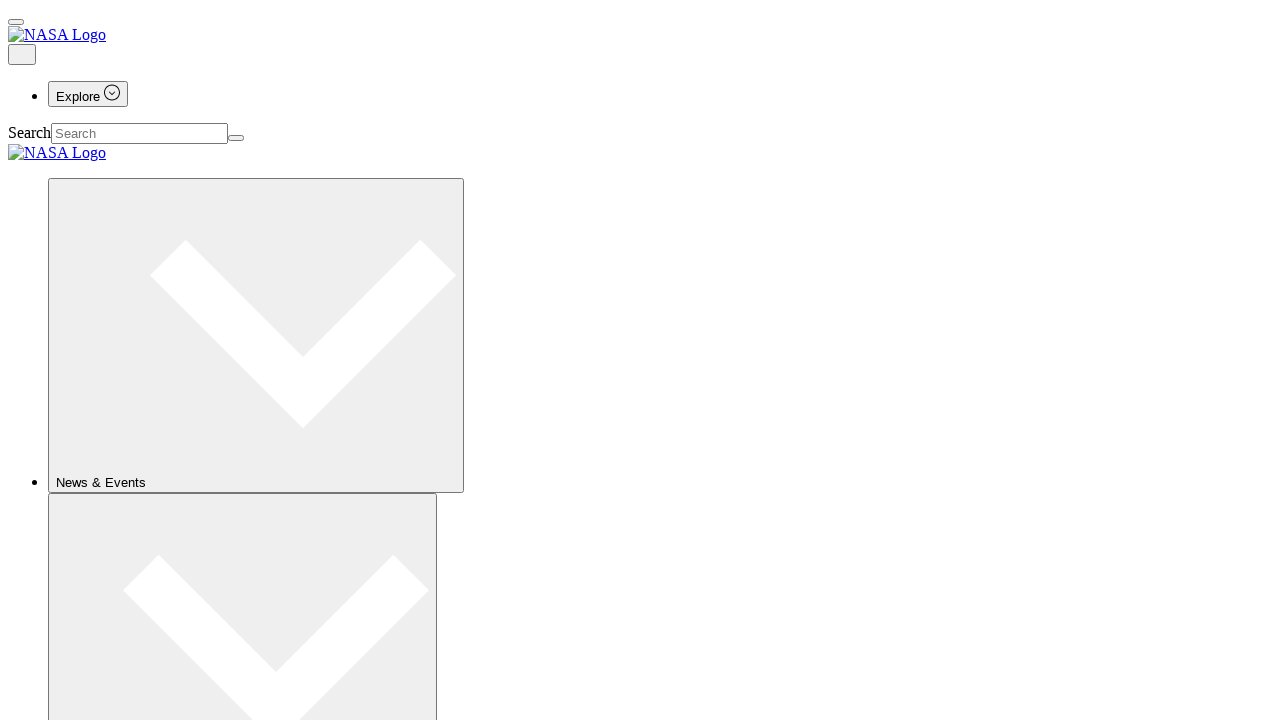

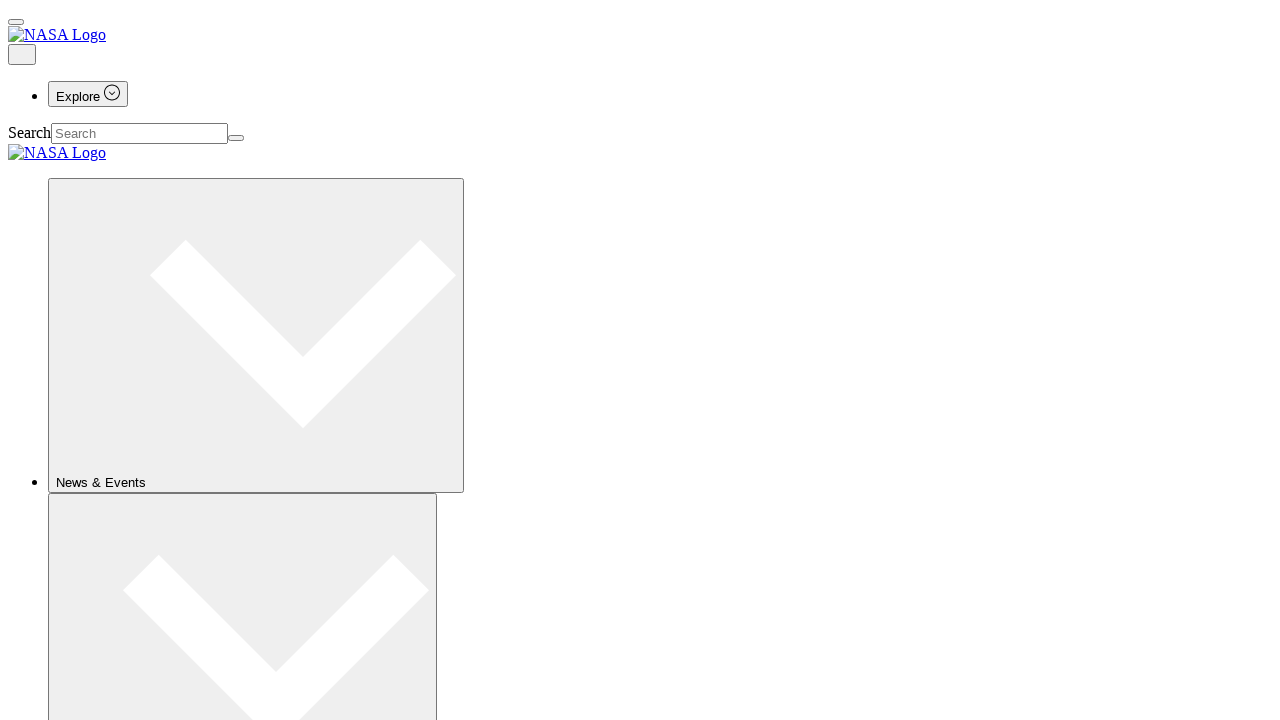